Opens the SQLite Online website and verifies the page loads successfully

Starting URL: https://sqliteonline.com/

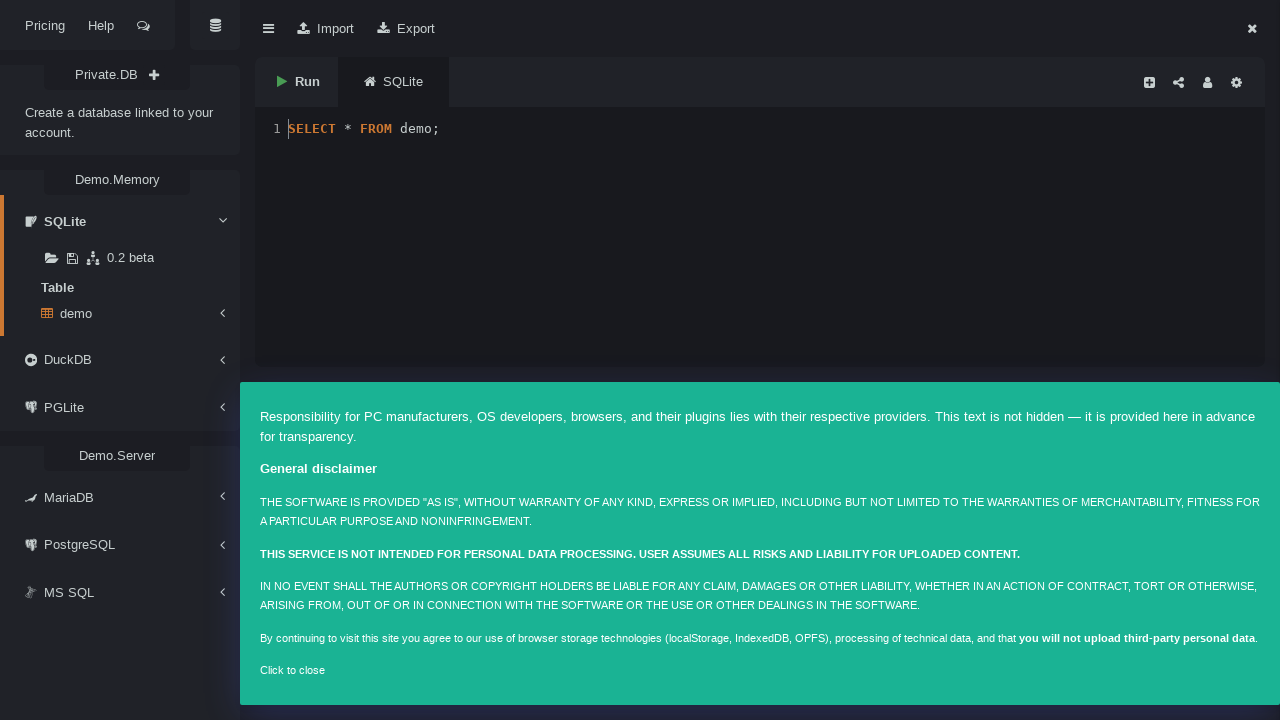

Waited for page DOM content to load
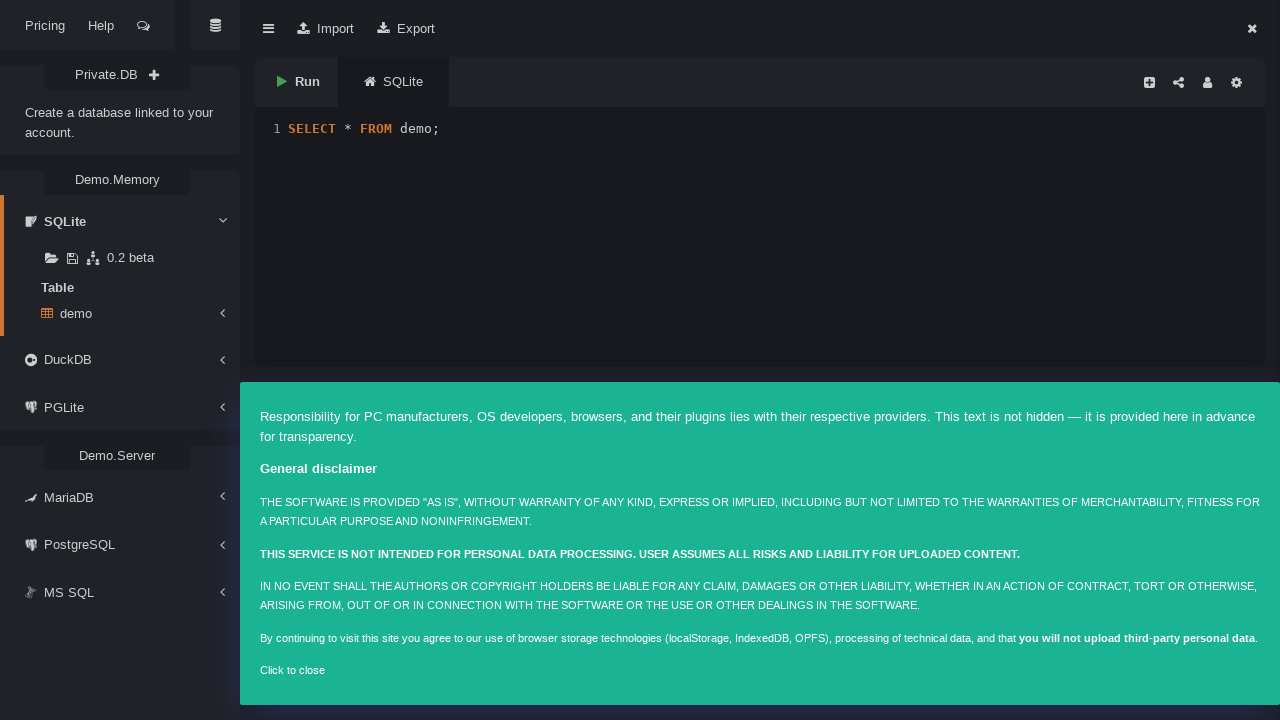

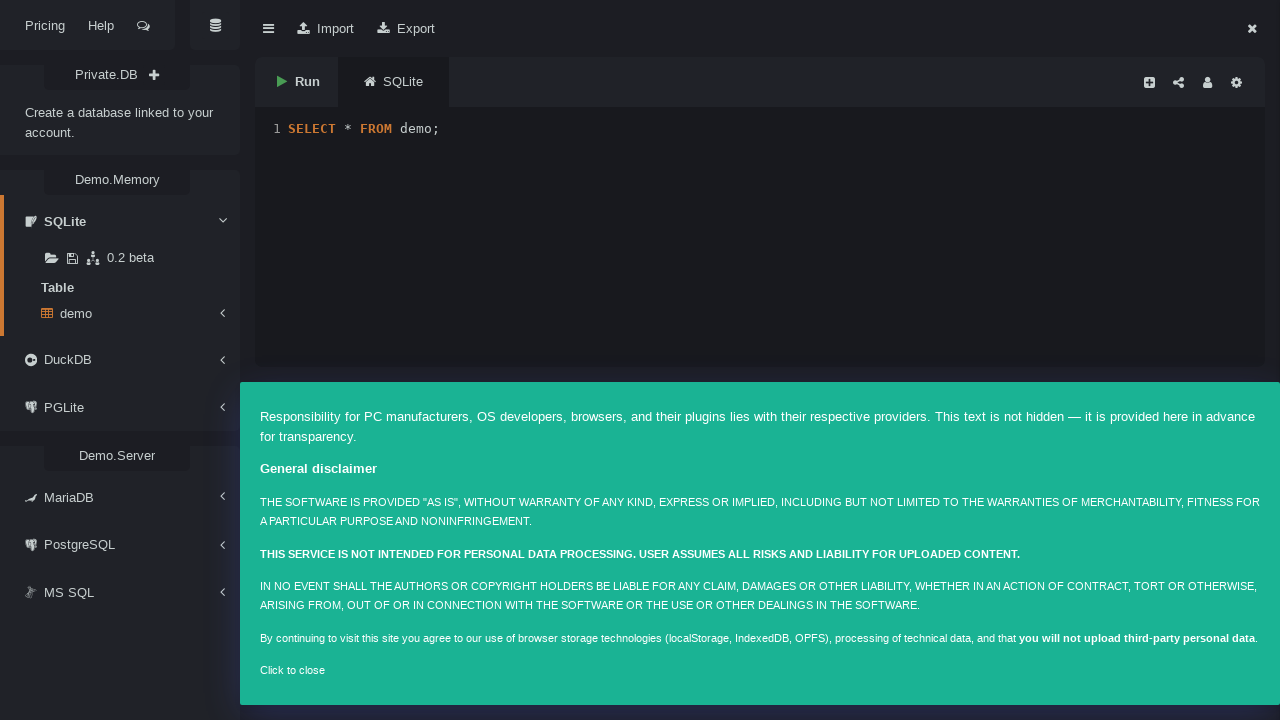